Tests marking individual todo items as complete by checking their checkboxes

Starting URL: https://demo.playwright.dev/todomvc

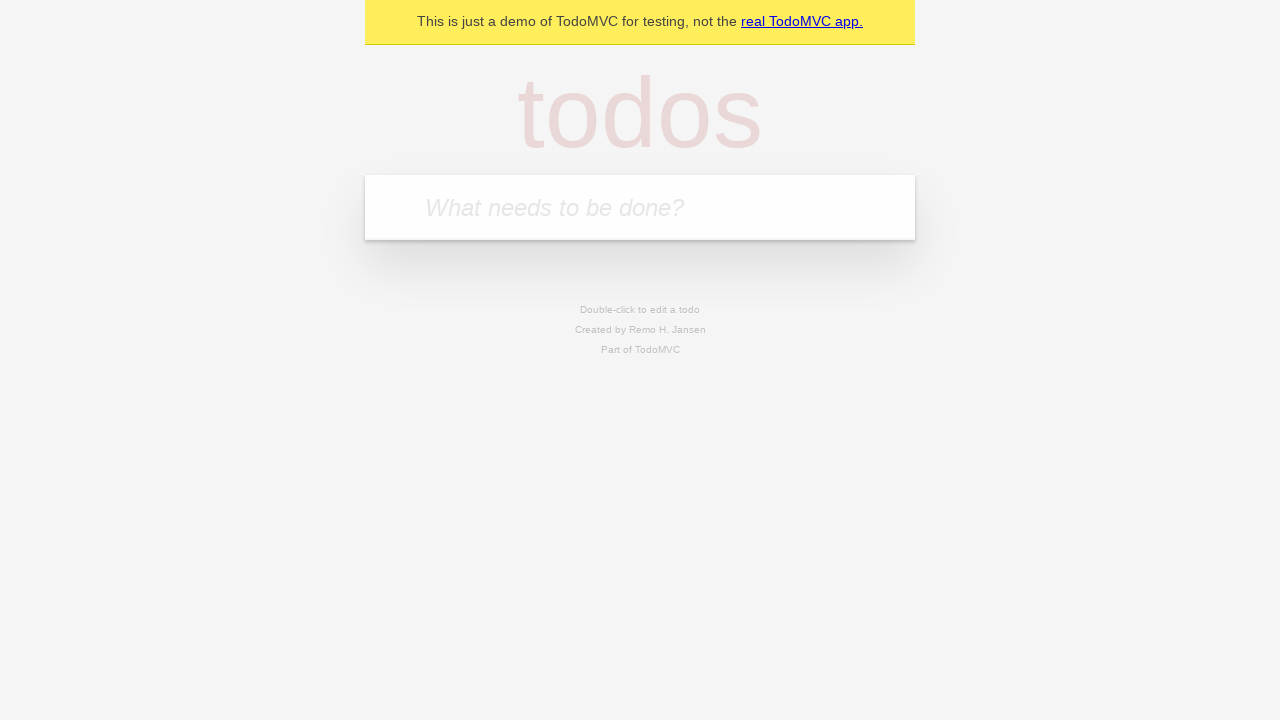

Filled todo input field with 'buy some cheese' on internal:attr=[placeholder="What needs to be done?"i]
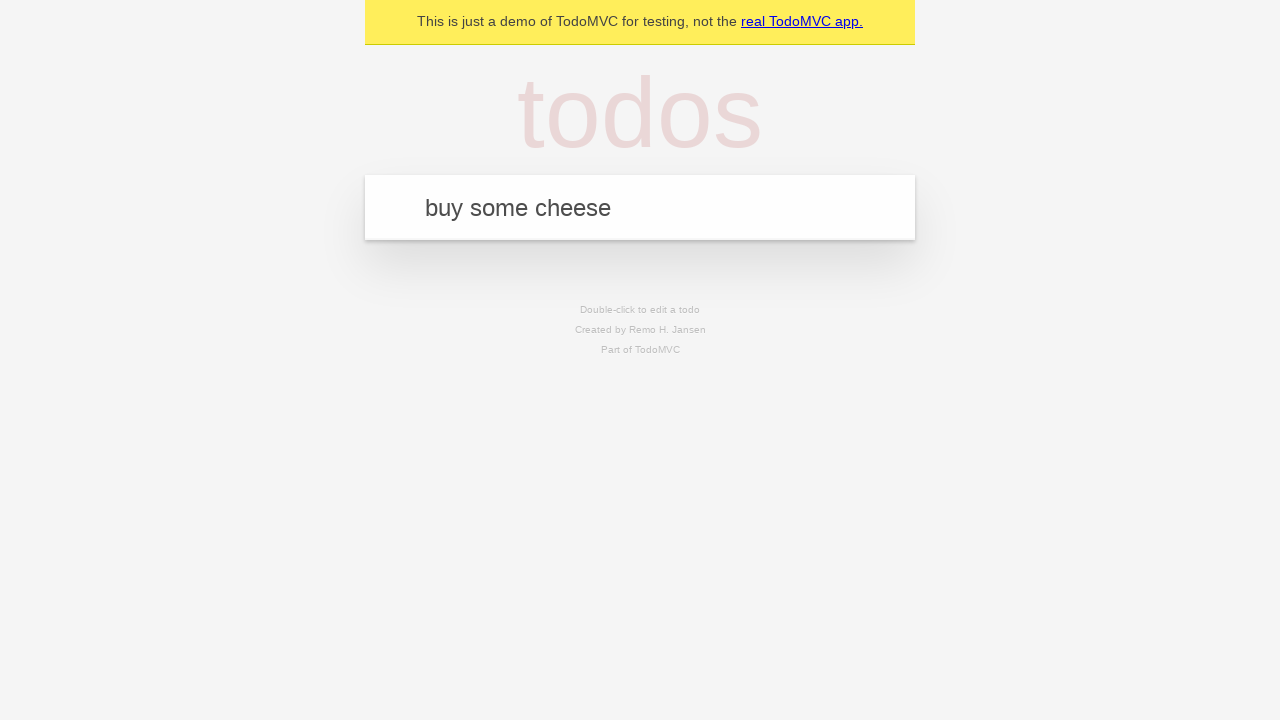

Pressed Enter to create first todo item on internal:attr=[placeholder="What needs to be done?"i]
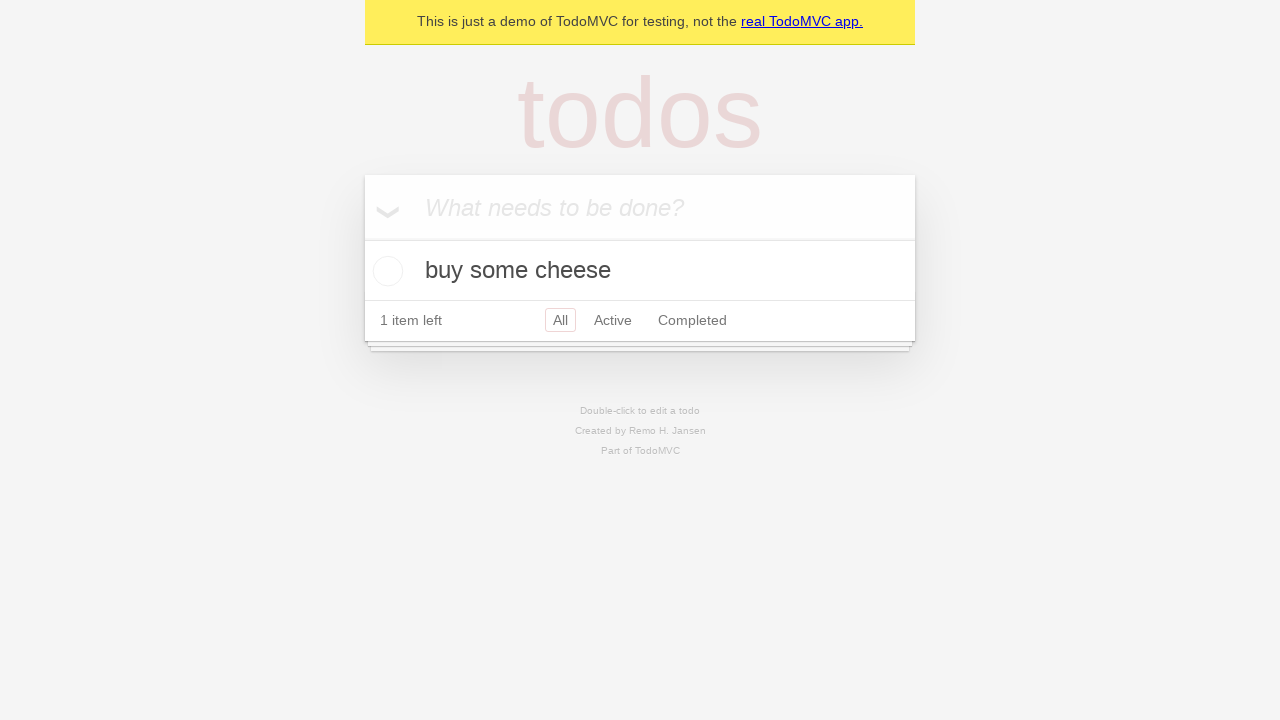

Filled todo input field with 'feed the cat' on internal:attr=[placeholder="What needs to be done?"i]
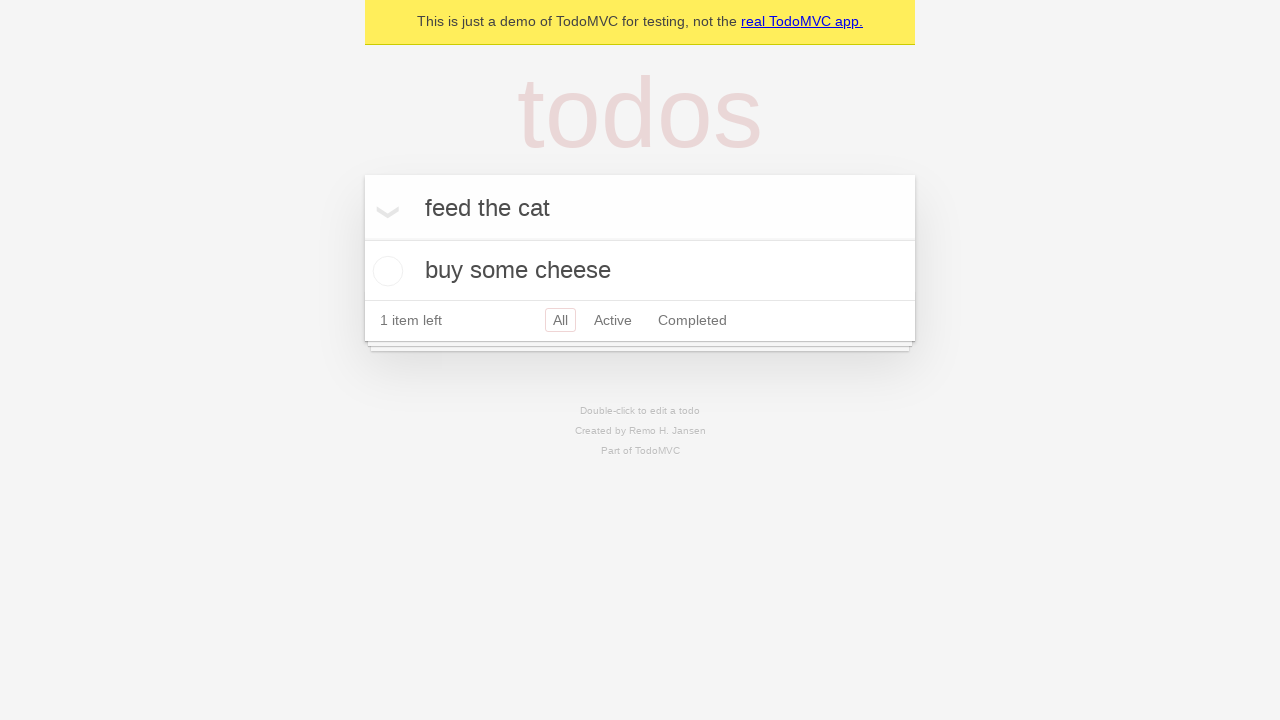

Pressed Enter to create second todo item on internal:attr=[placeholder="What needs to be done?"i]
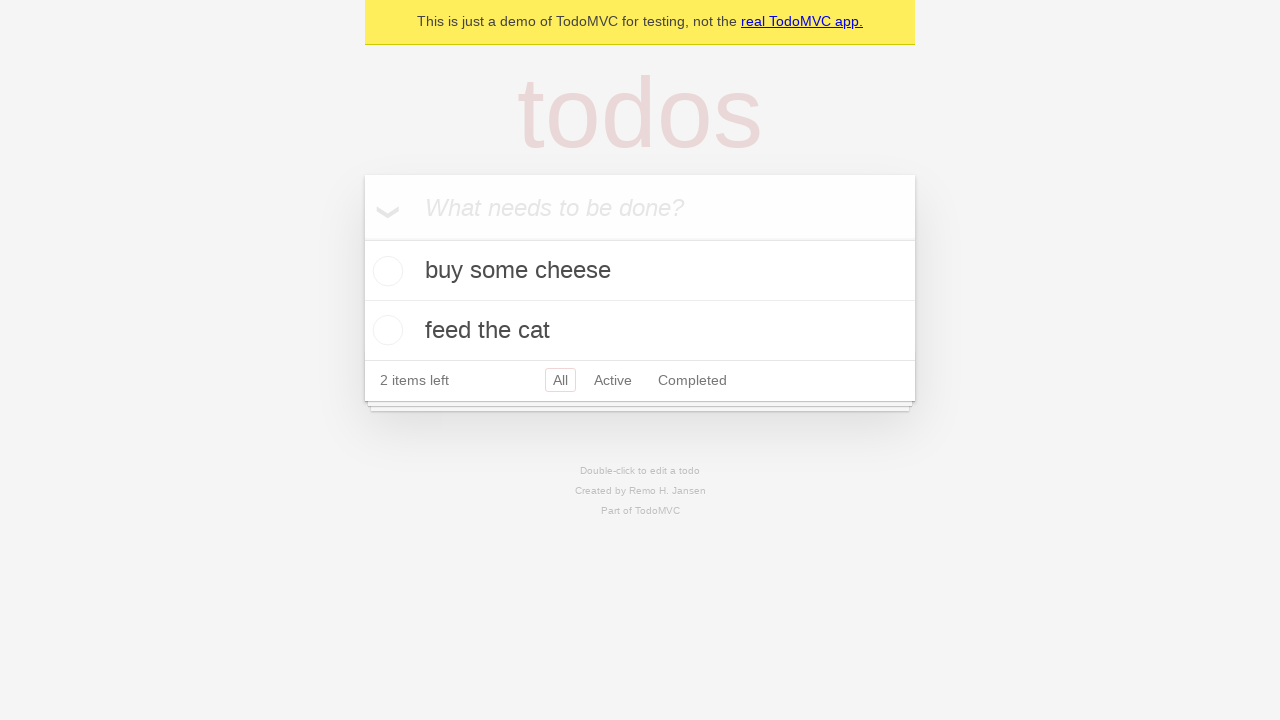

Second todo item appeared on the page
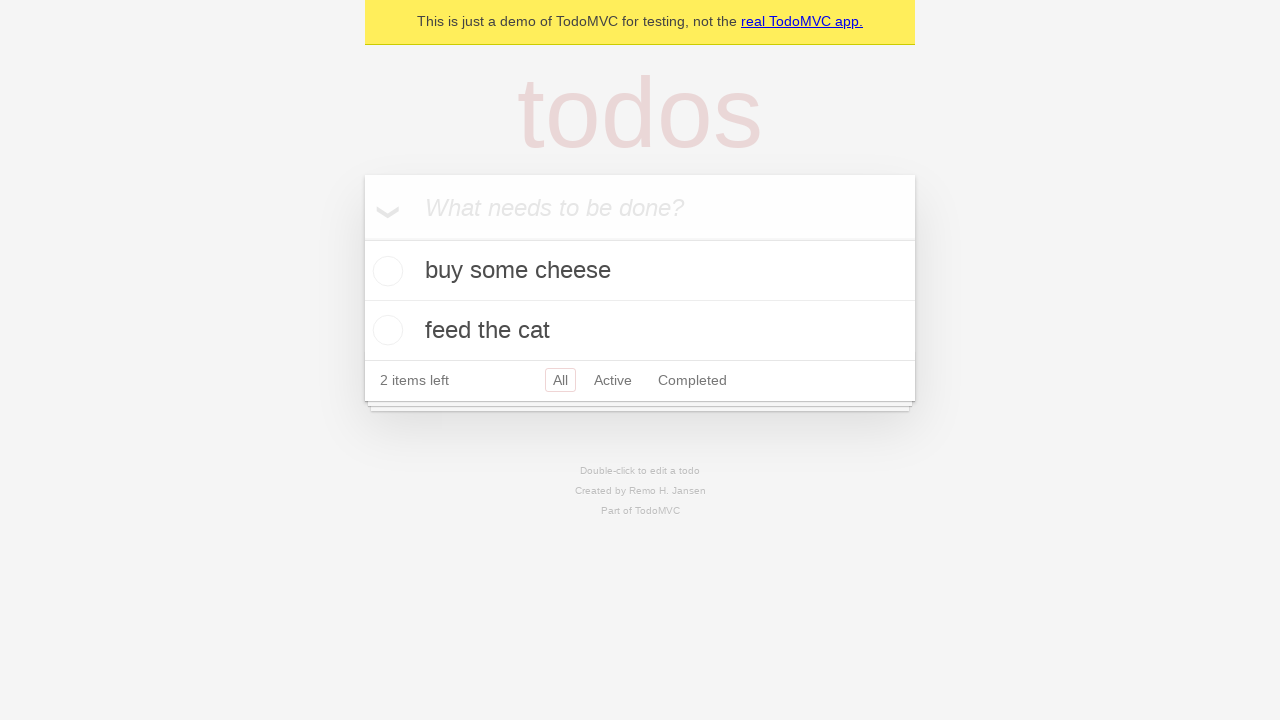

Marked first todo item 'buy some cheese' as complete at (385, 271) on [data-testid='todo-item'] >> nth=0 >> internal:role=checkbox
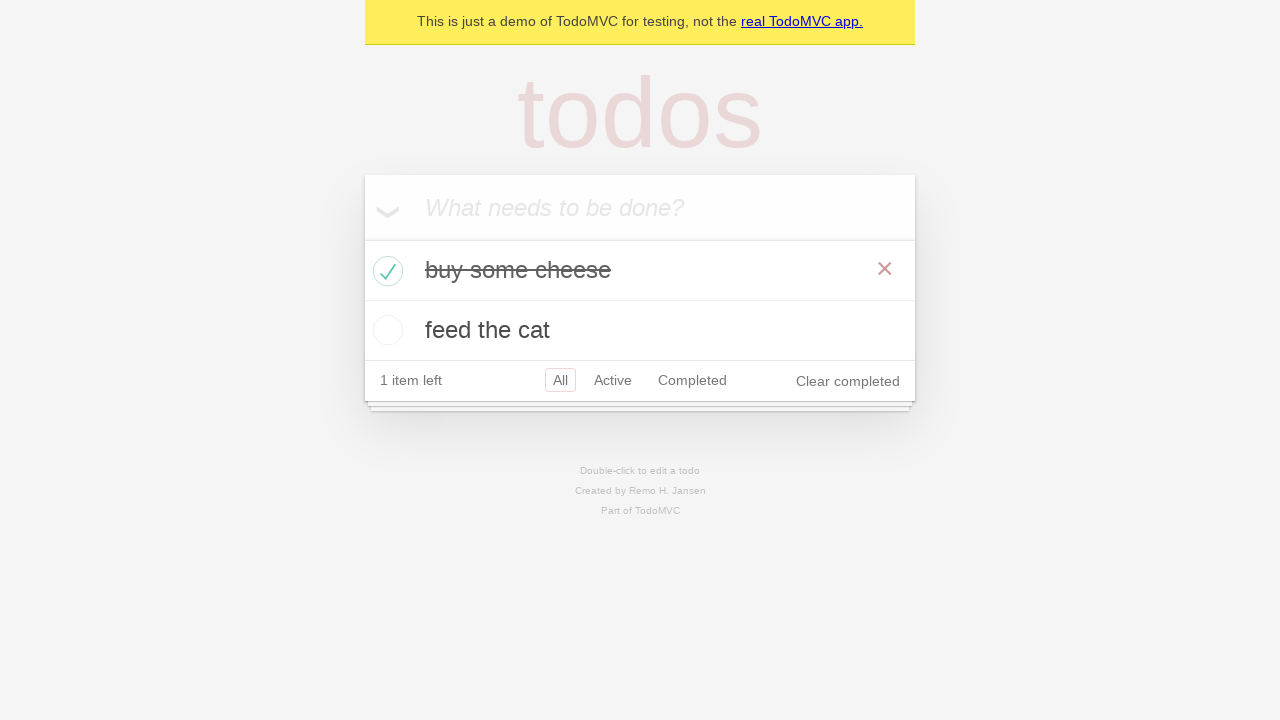

Marked second todo item 'feed the cat' as complete at (385, 330) on [data-testid='todo-item'] >> nth=1 >> internal:role=checkbox
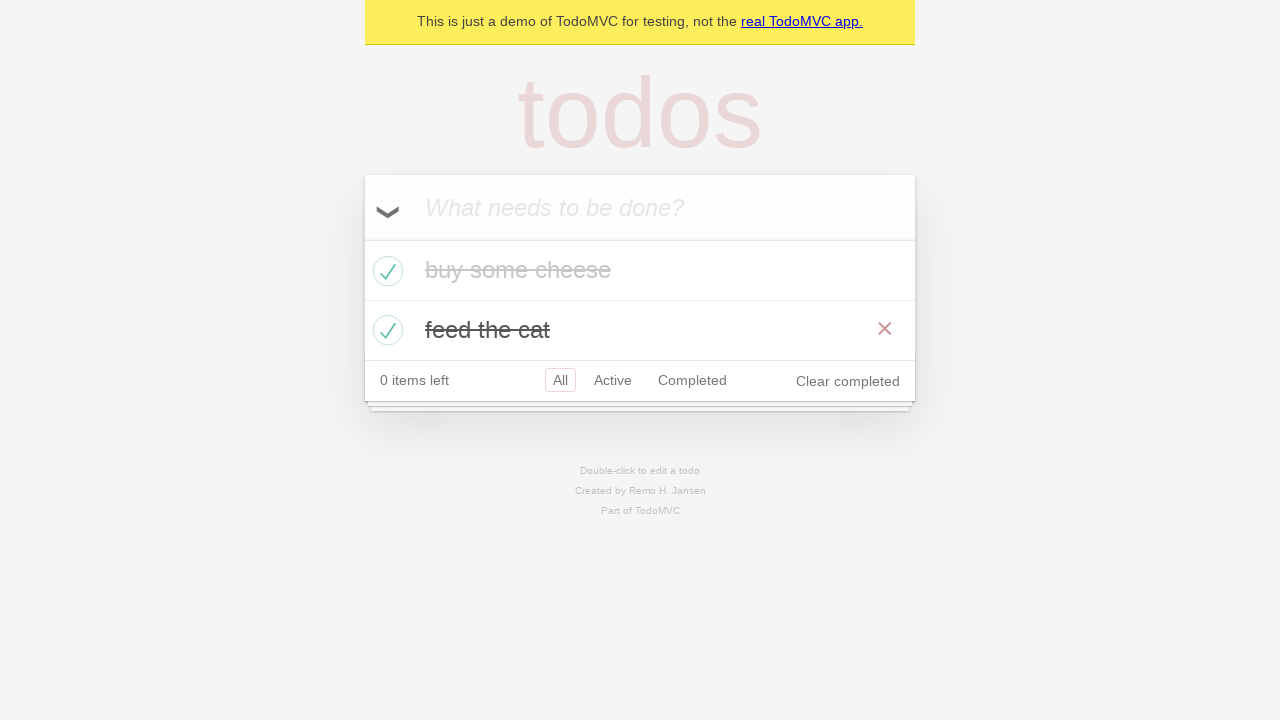

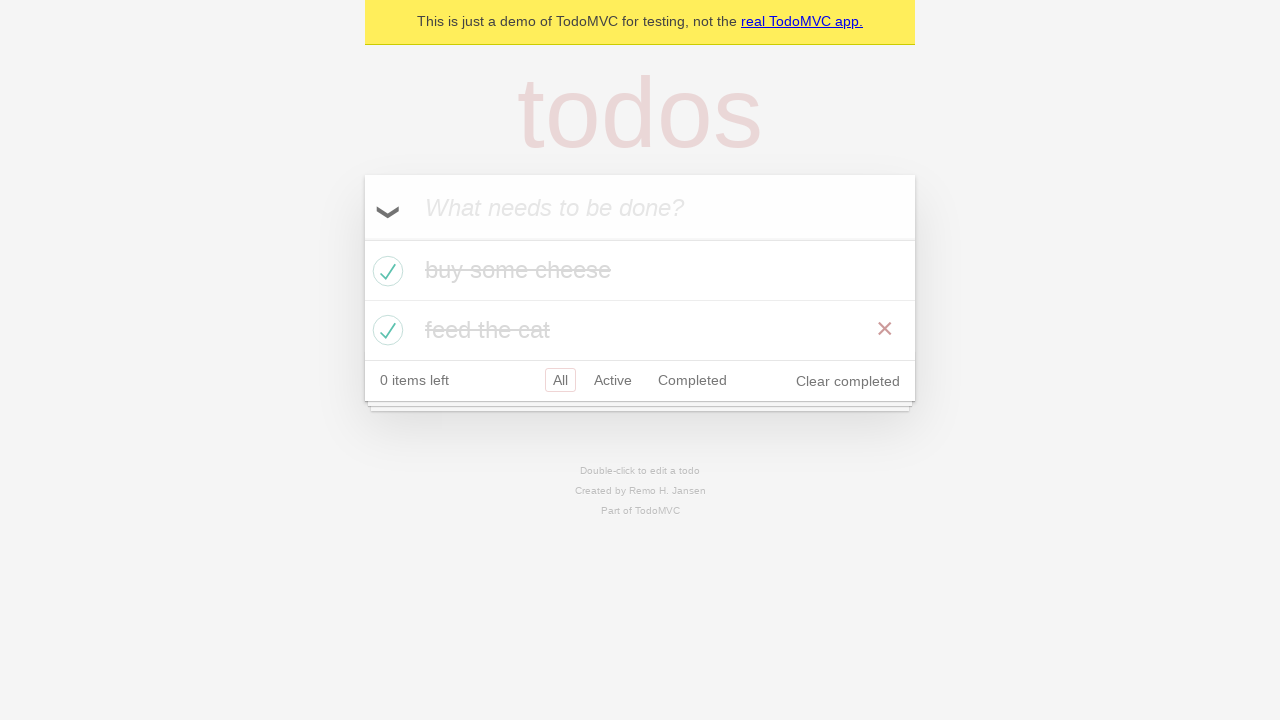